Tests infinite scroll functionality by scrolling down the page multiple times

Starting URL: https://the-internet.herokuapp.com/infinite_scroll

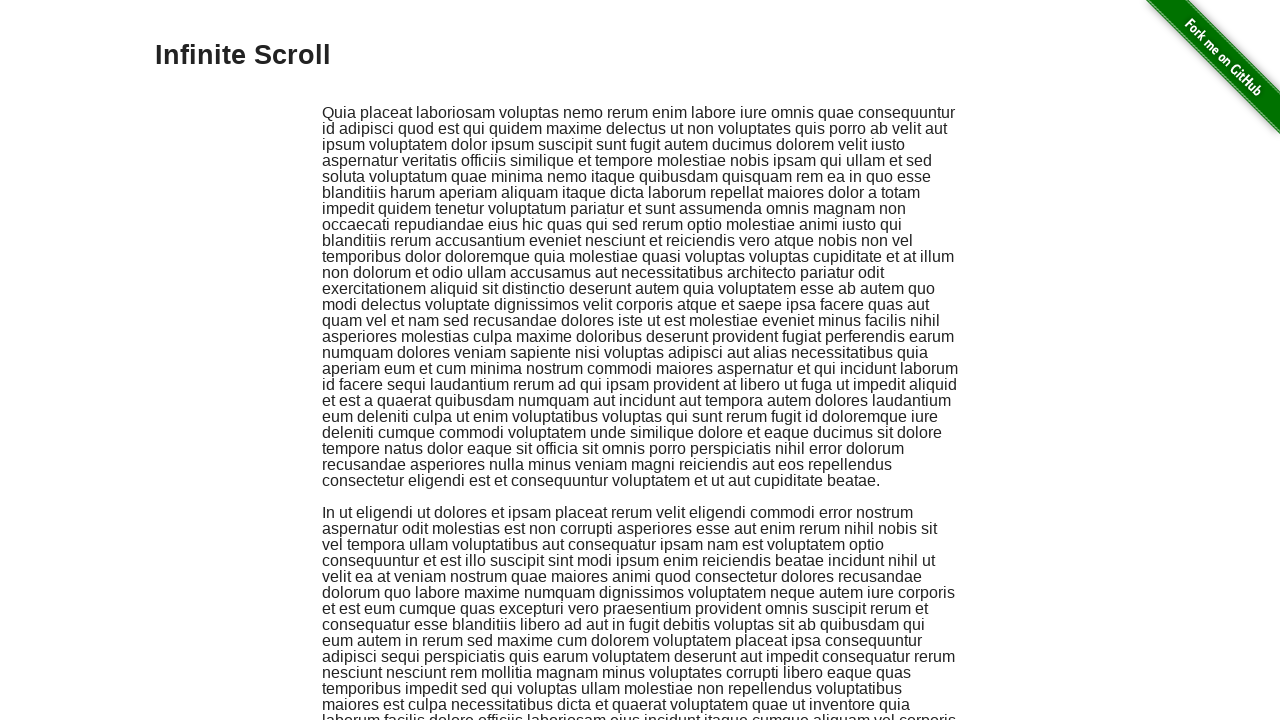

Scrolled down the page
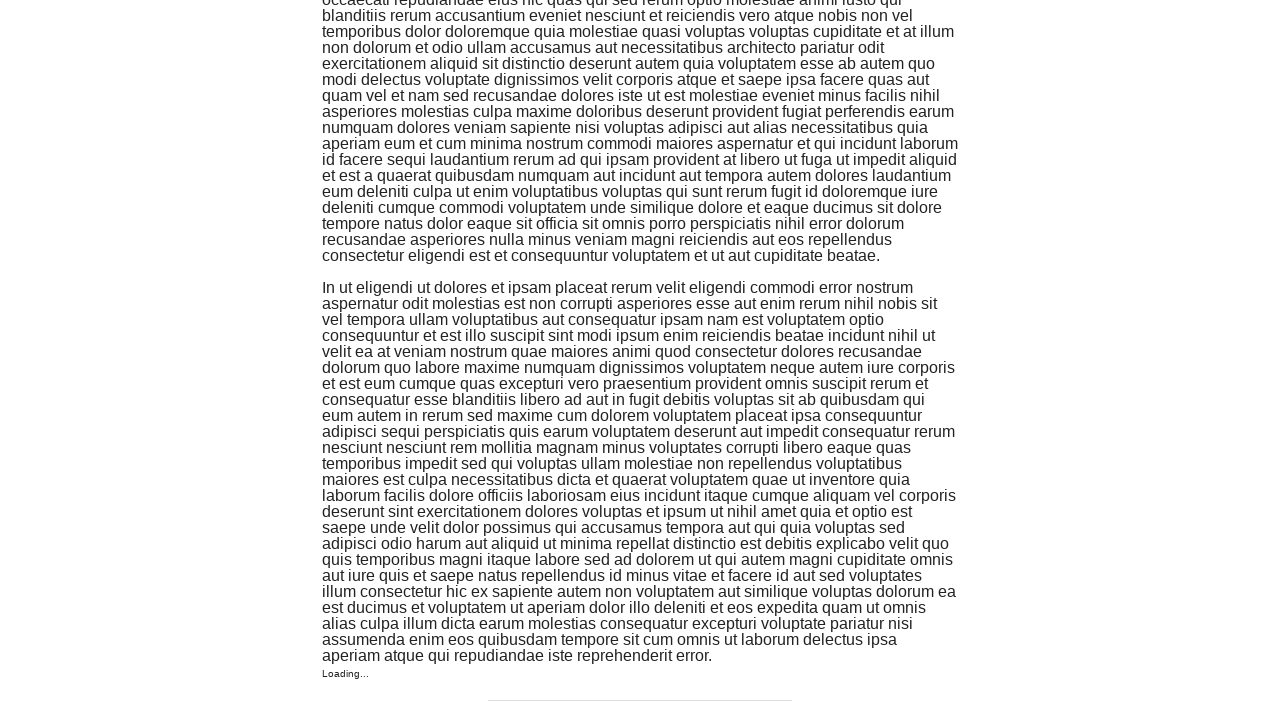

Waited 2 seconds for new content to load
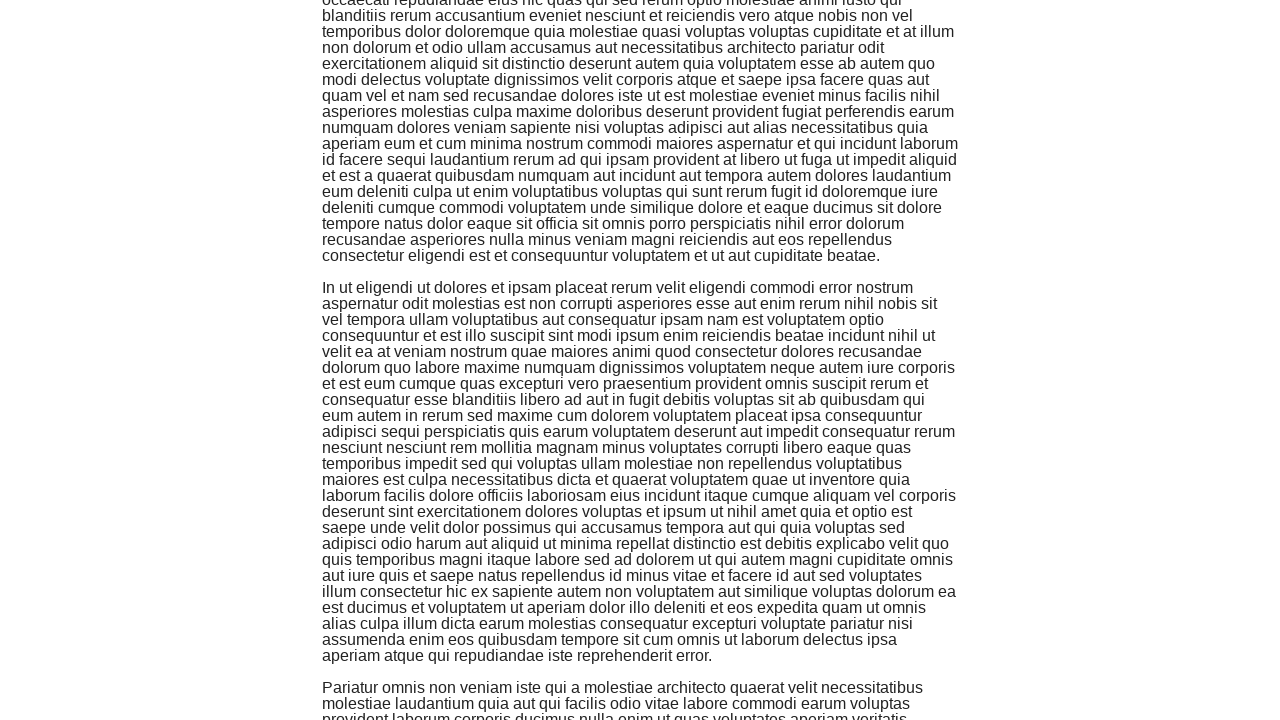

Scrolled down the page
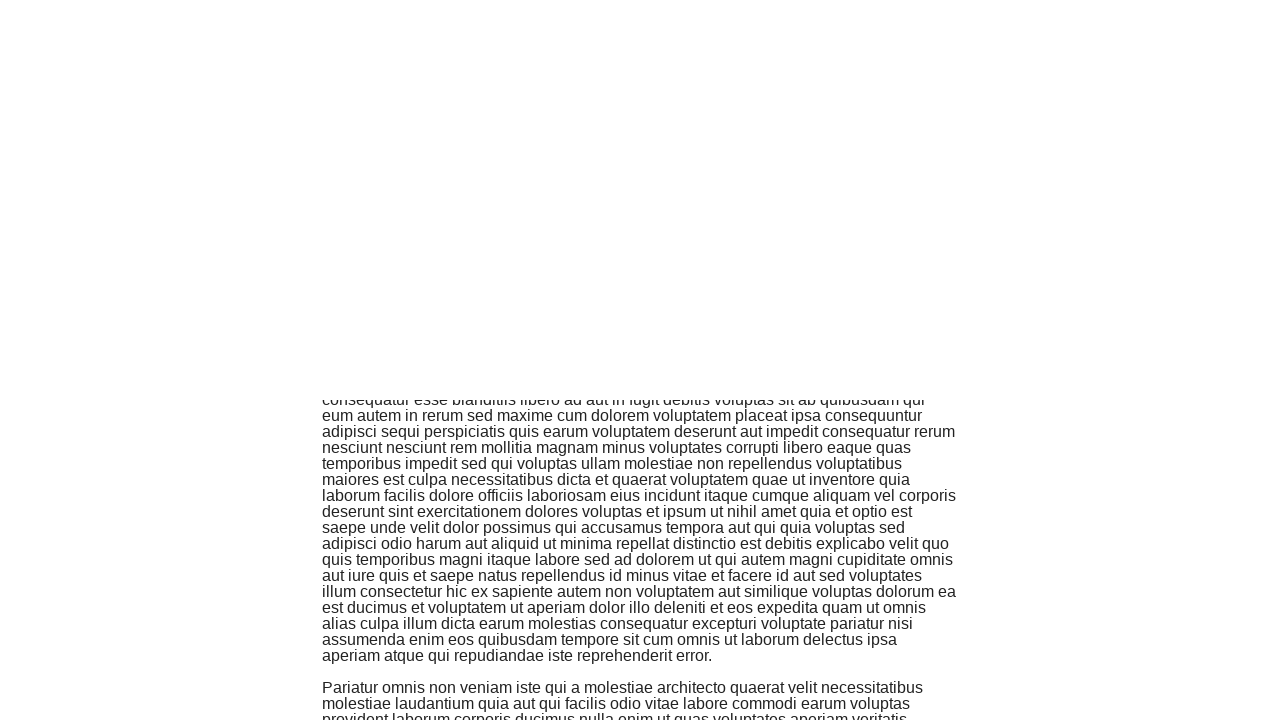

Waited 2 seconds for new content to load
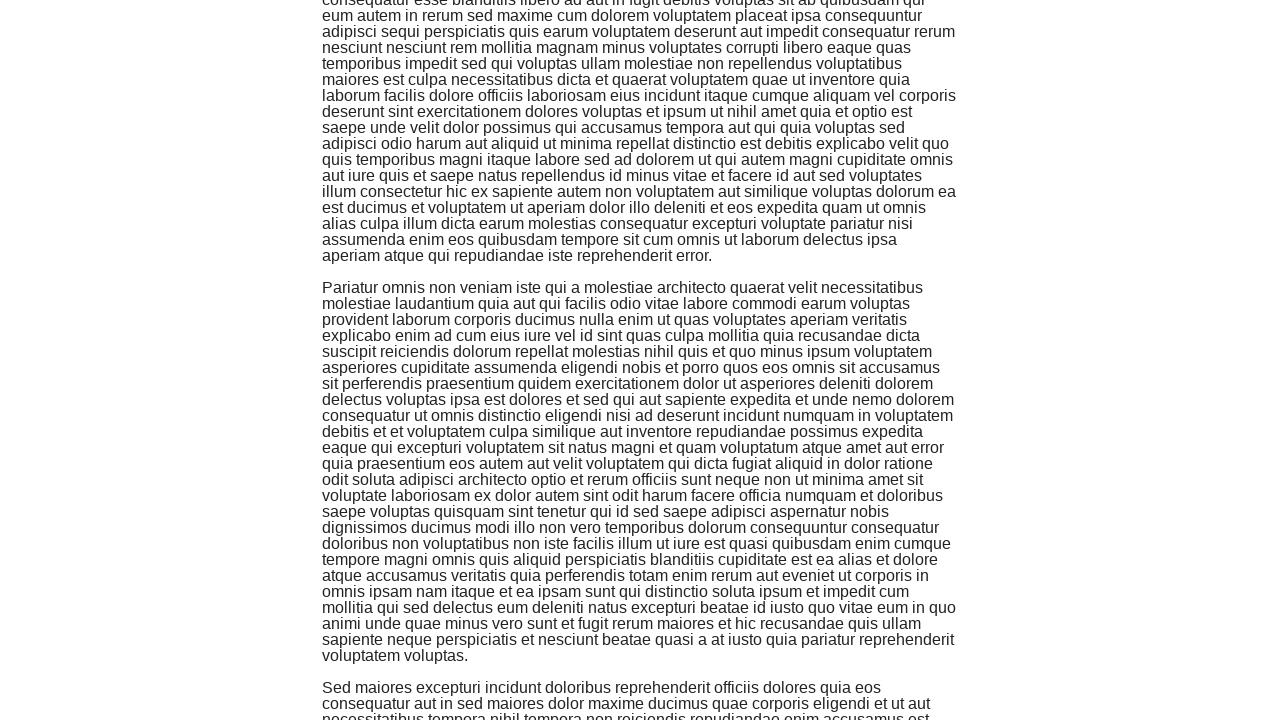

Scrolled down the page
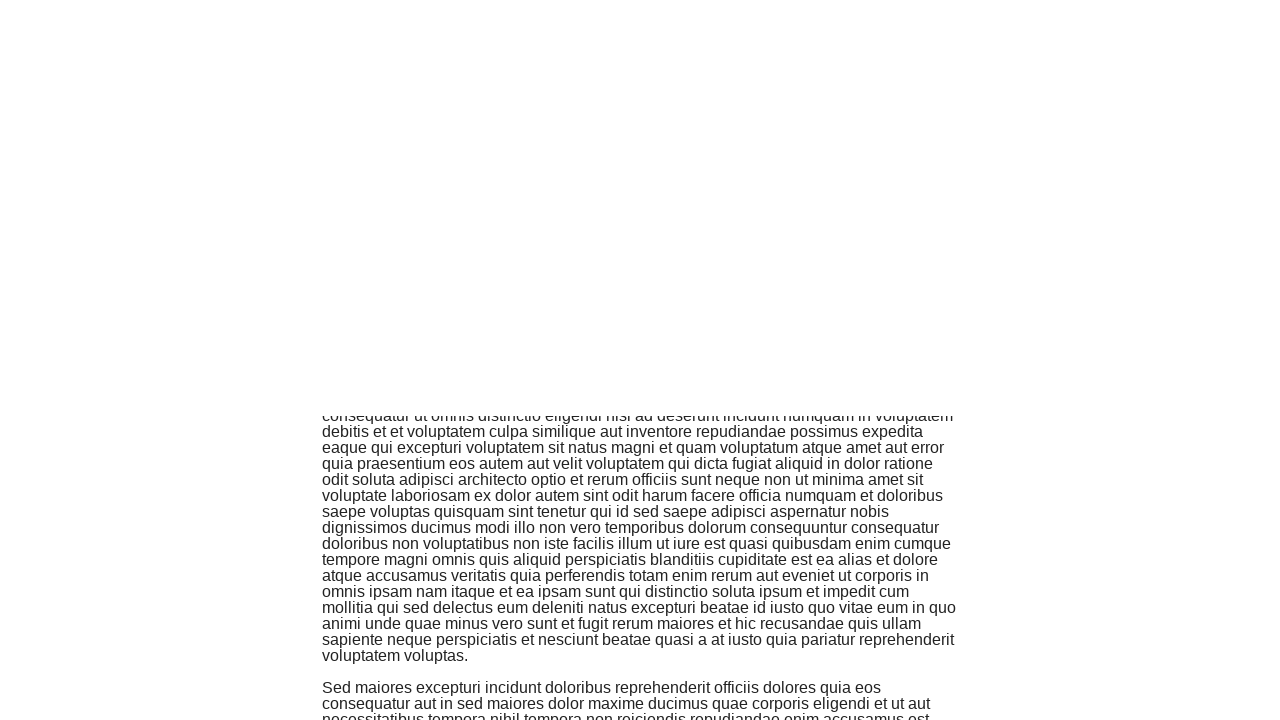

Waited 2 seconds for new content to load
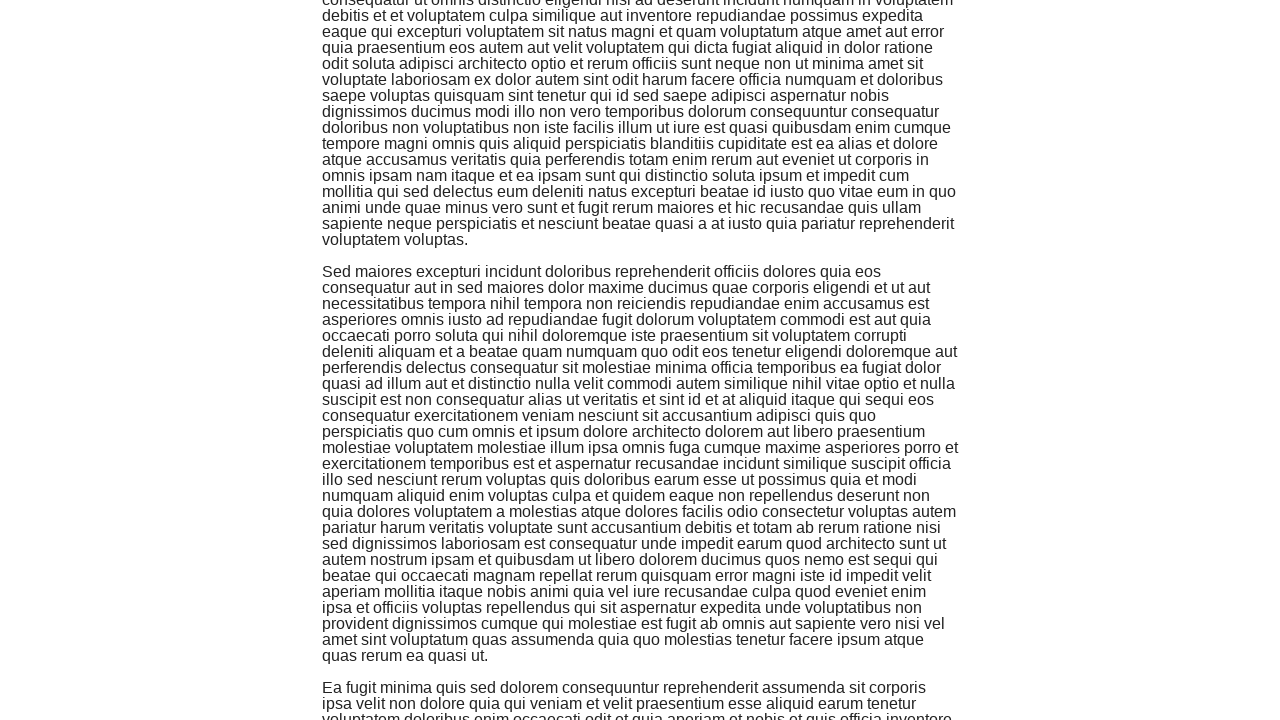

Scrolled down the page
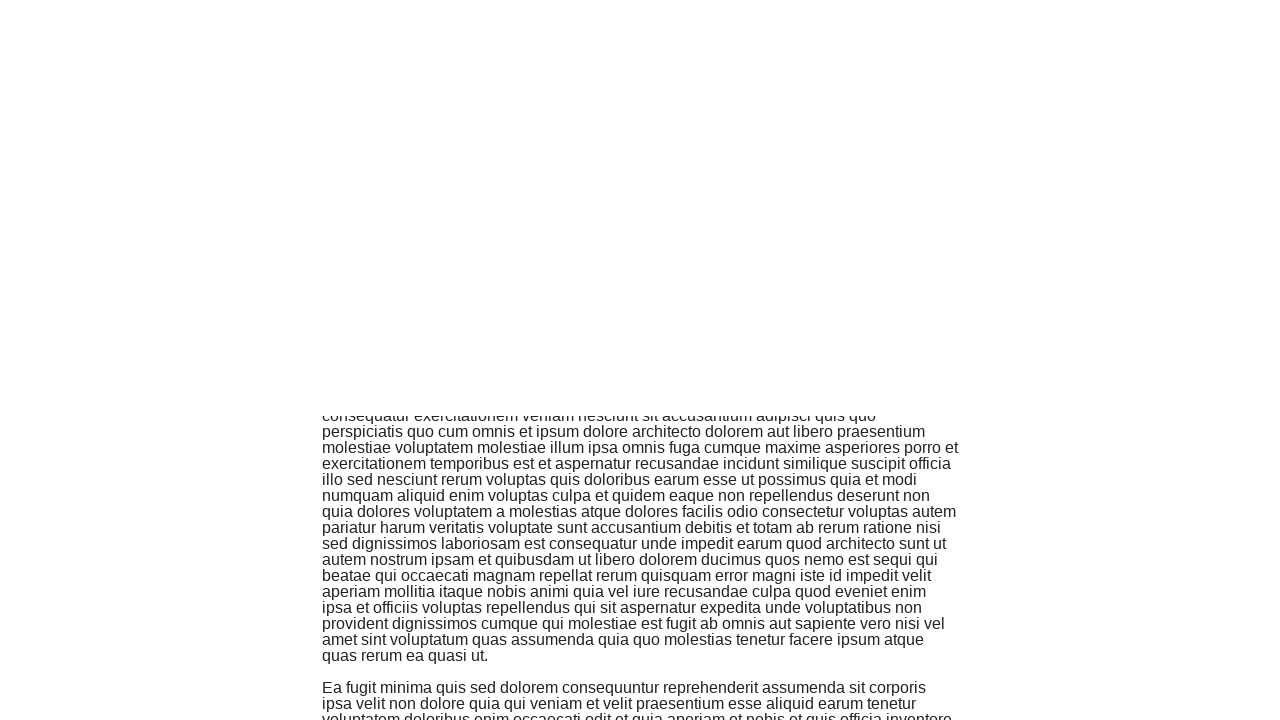

Waited 2 seconds for new content to load
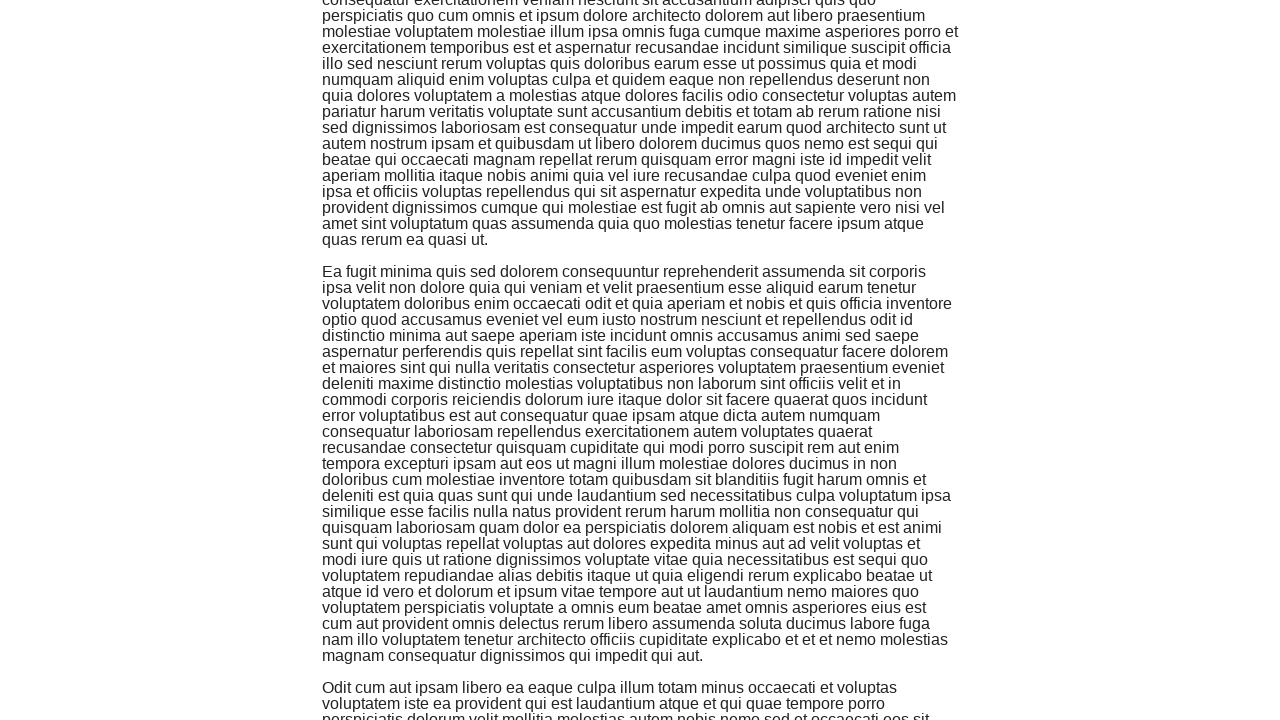

Scrolled down the page
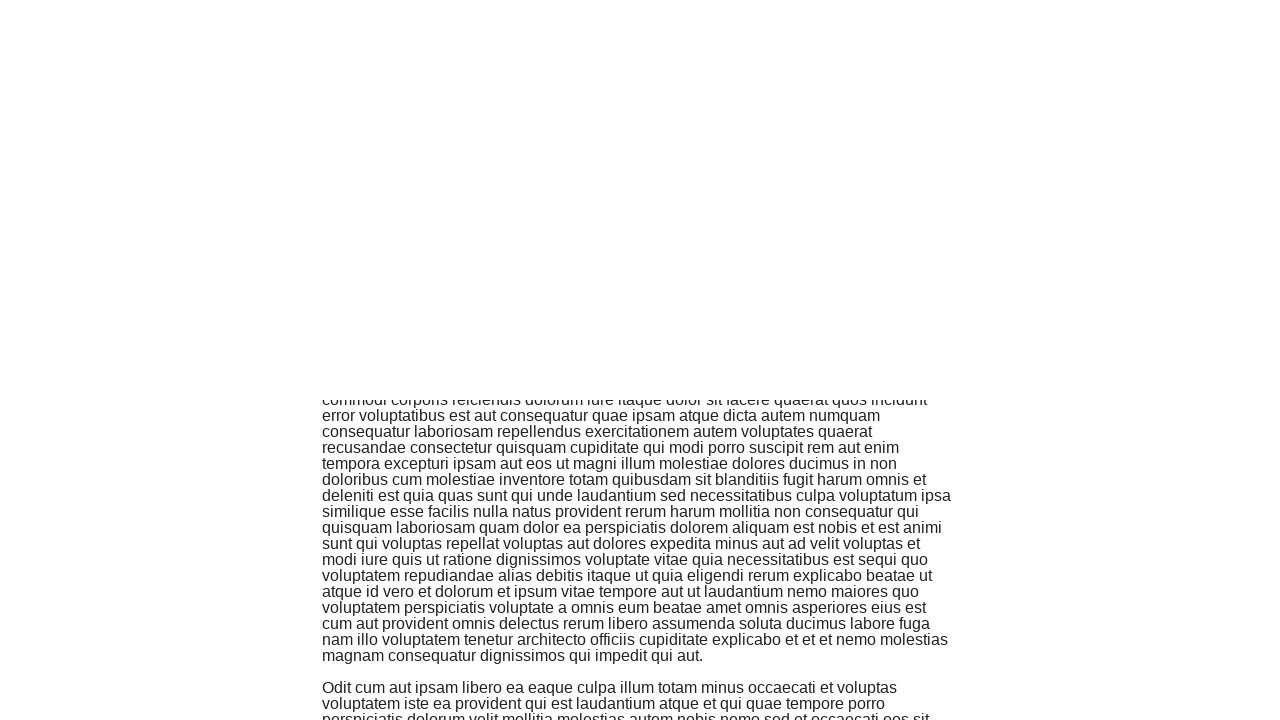

Waited 2 seconds for new content to load
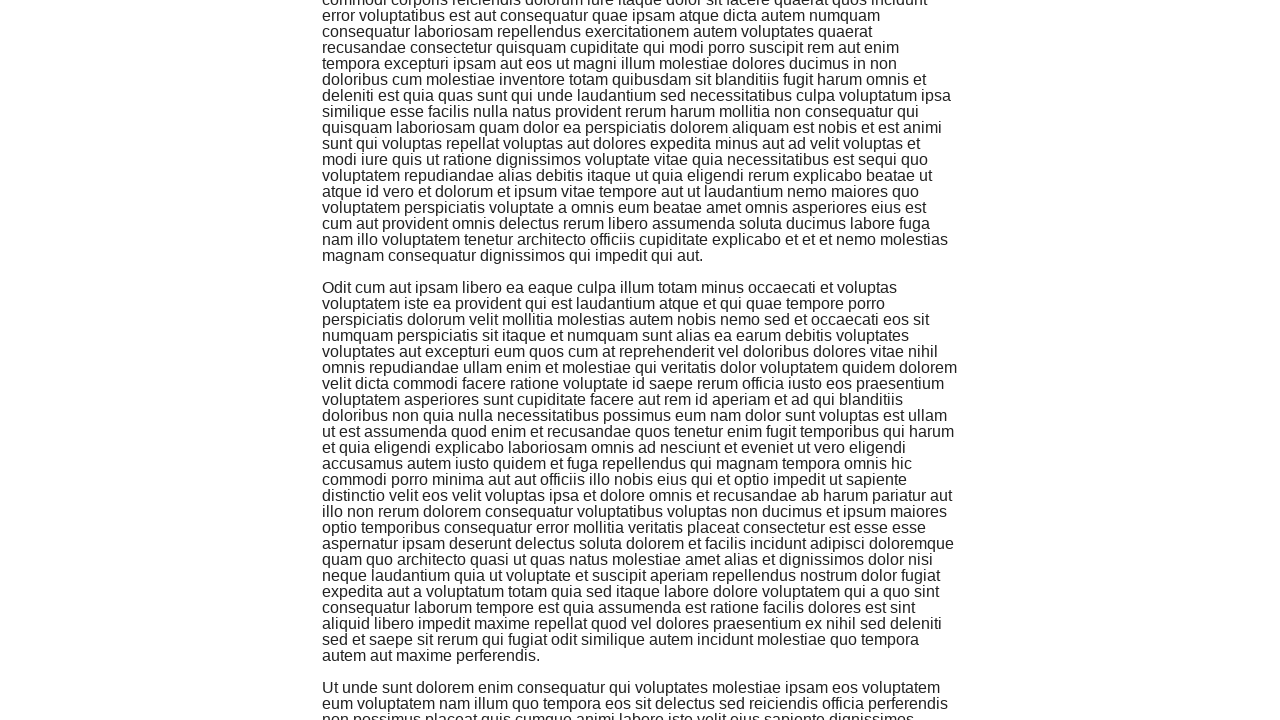

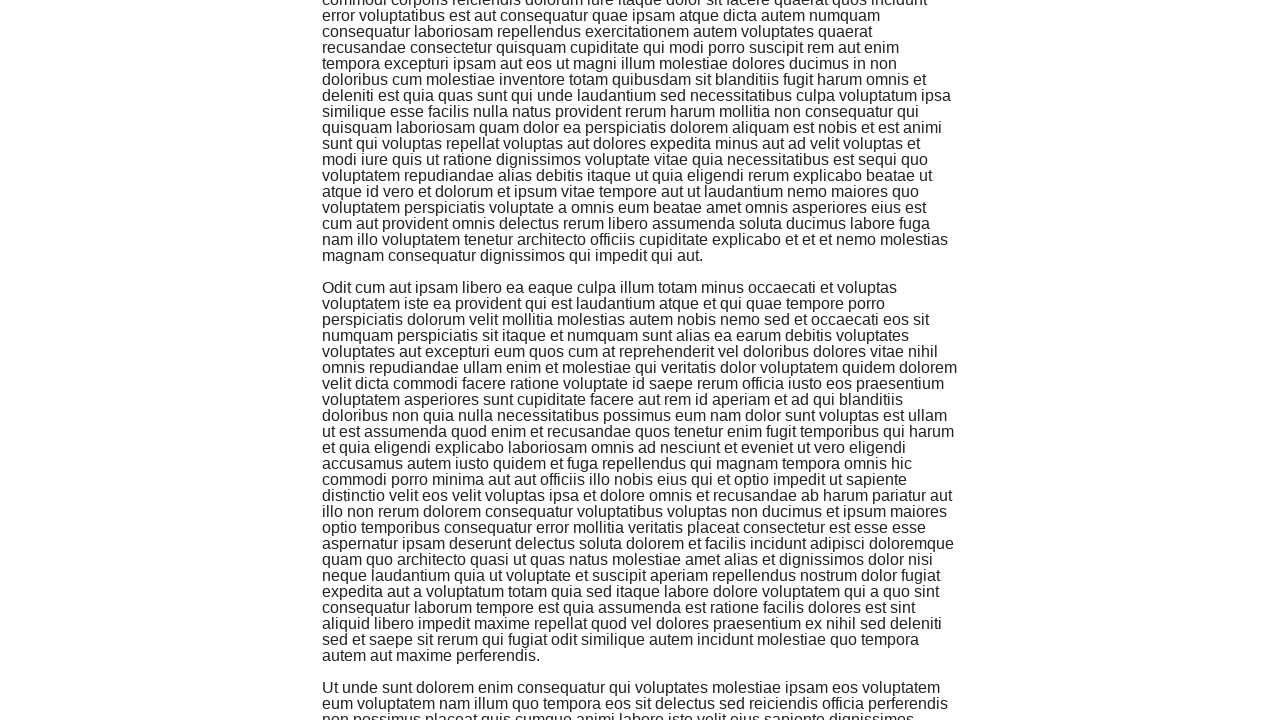